Tests dropdown selection by selecting an option by index

Starting URL: https://rahulshettyacademy.com/AutomationPractice/

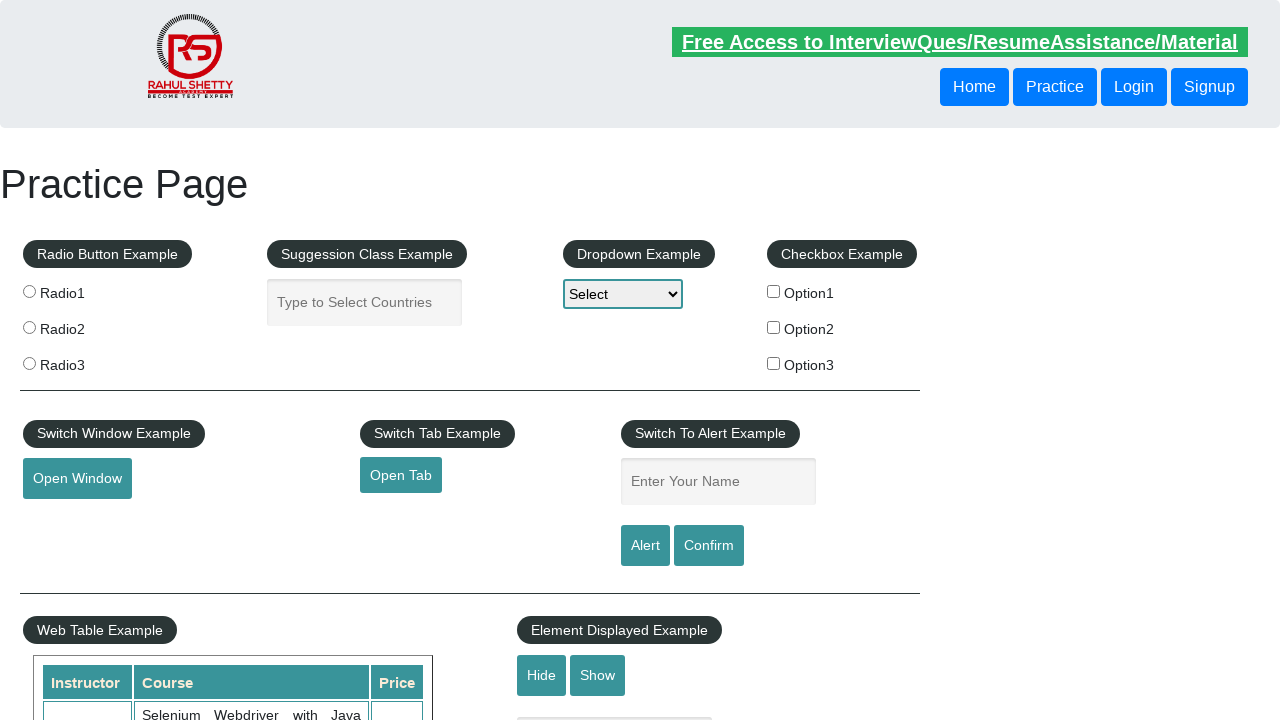

Navigated to AutomationPractice page
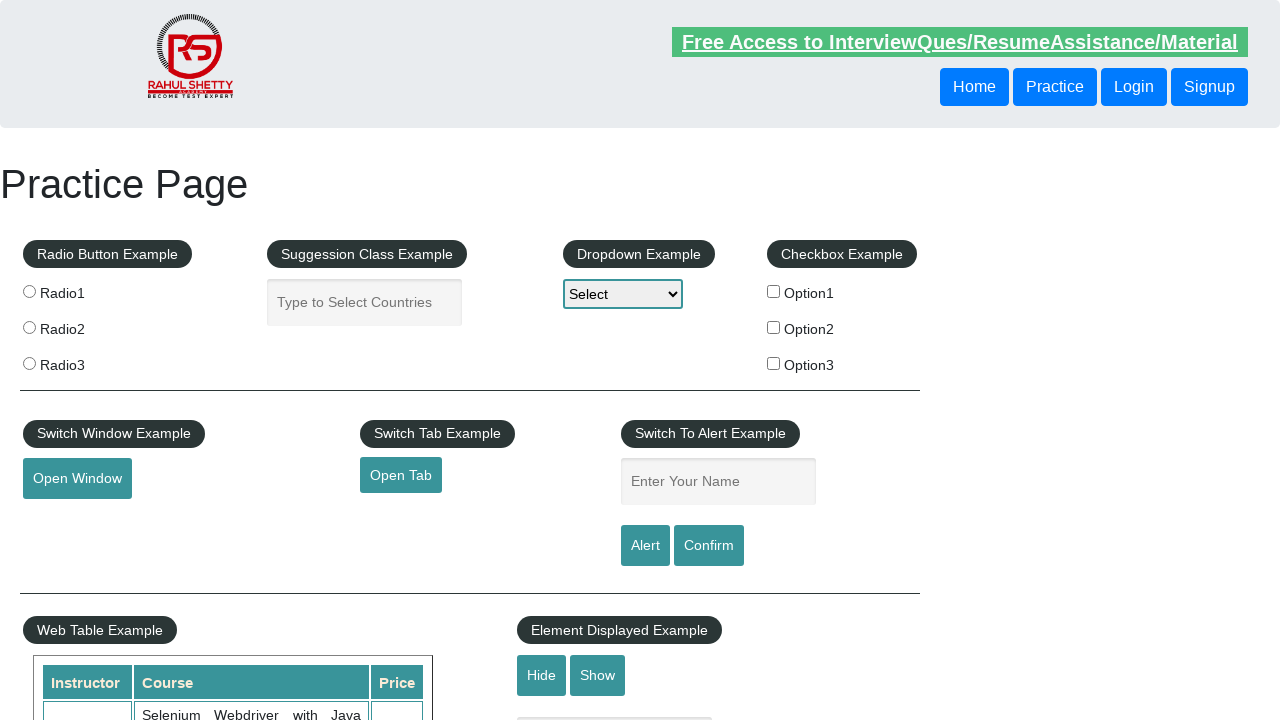

Selected option at index 1 from dropdown on //select[@id='dropdown-class-example']
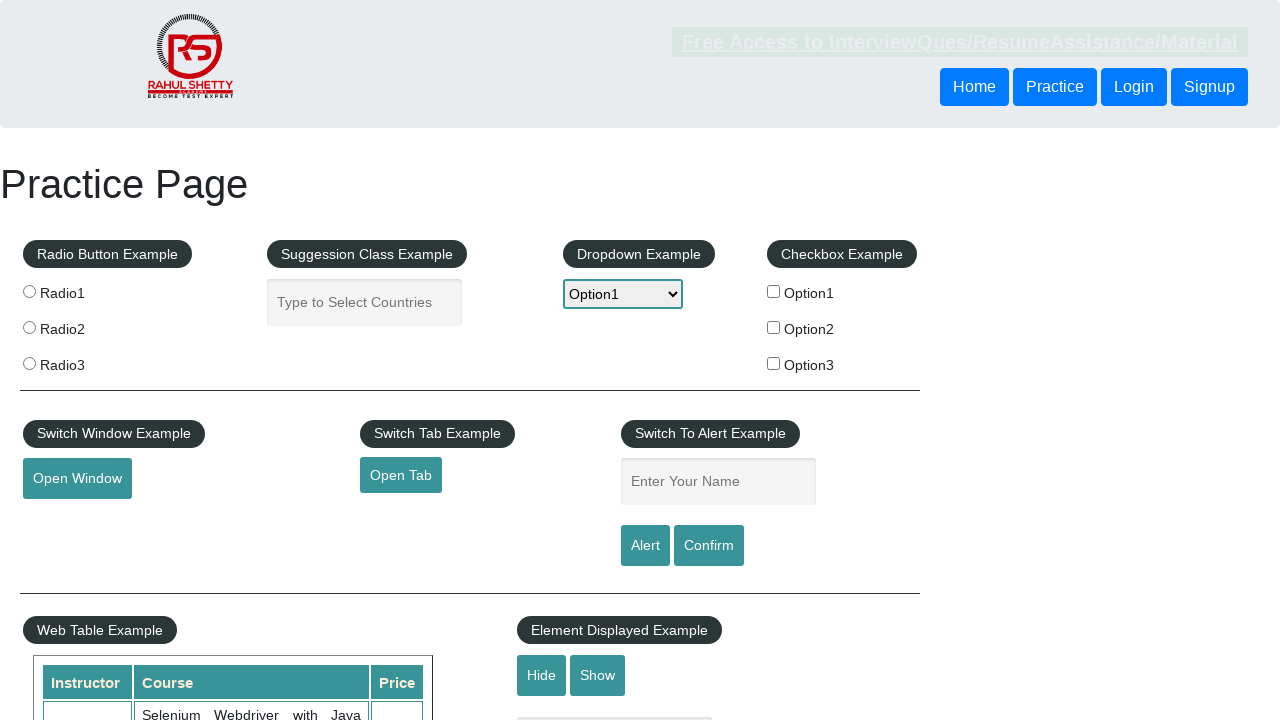

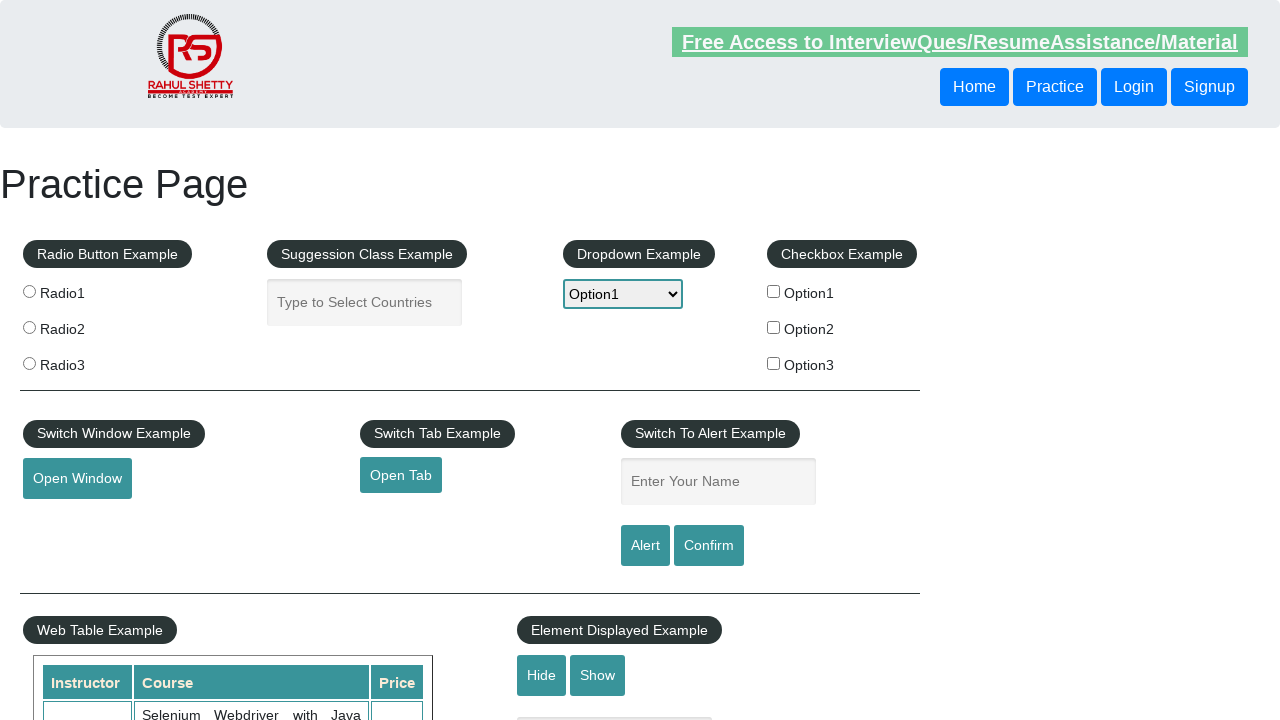